Tests table data integrity by scrolling to a fixed-header table, extracting all values from the 4th column, calculating their sum, and verifying it matches the displayed total amount.

Starting URL: https://rahulshettyacademy.com/AutomationPractice/

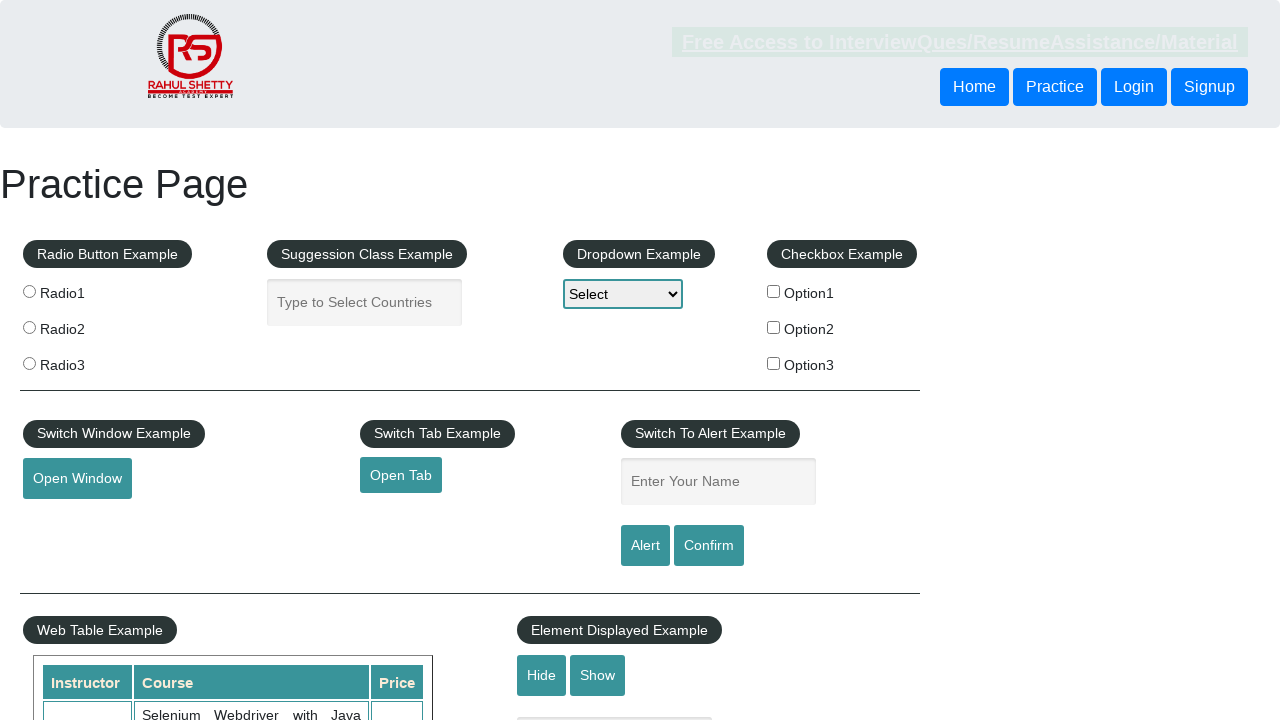

Scrolled page down 600px to bring table into view
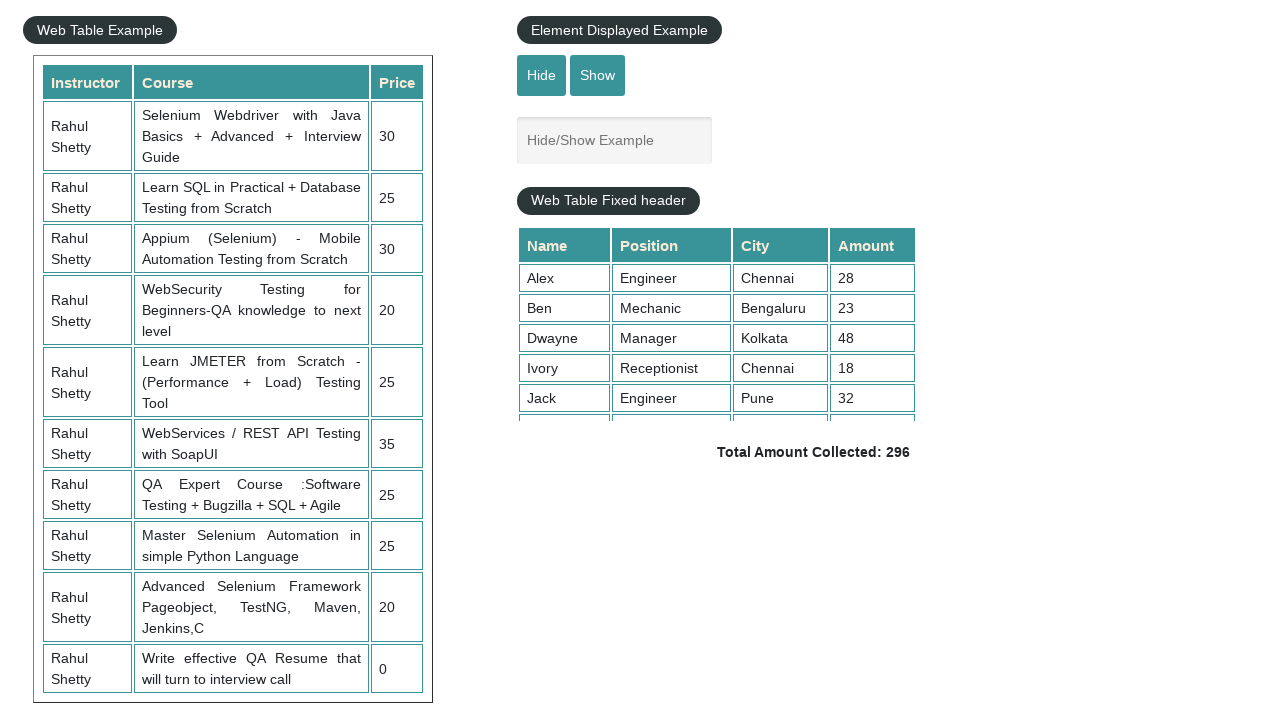

Fixed-header table element is visible
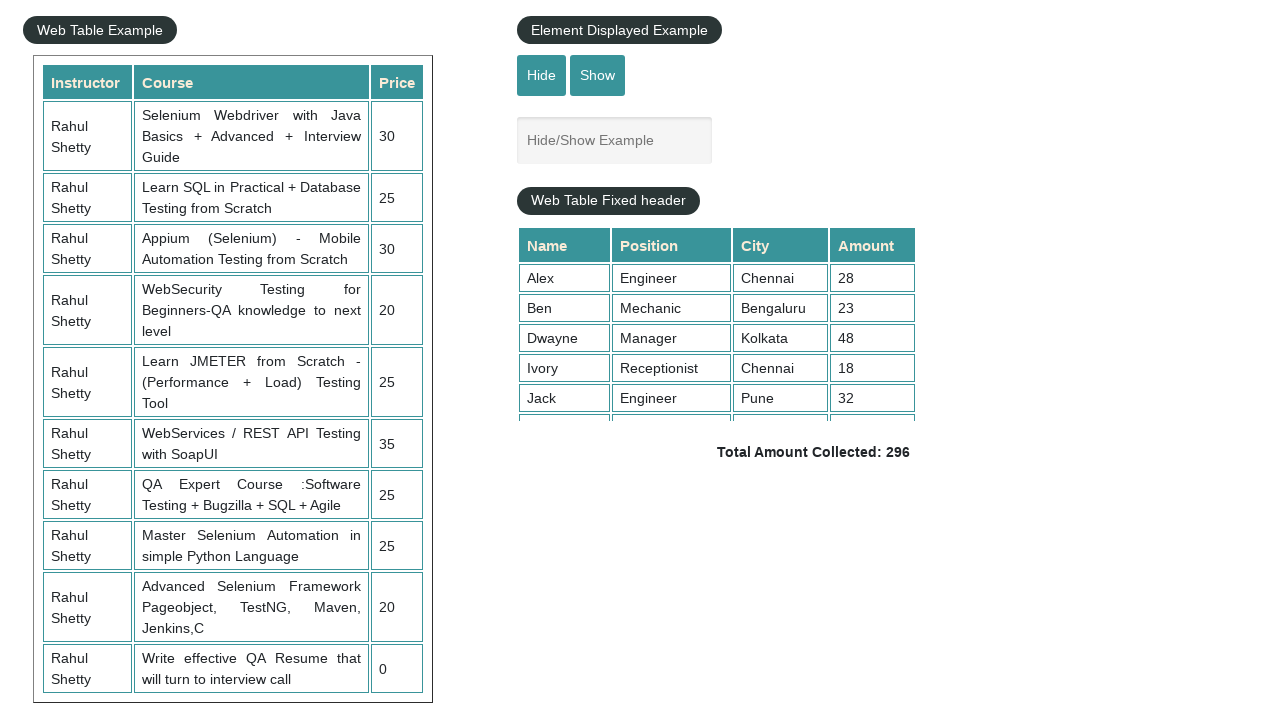

Scrolled within fixed-header table container to load all rows
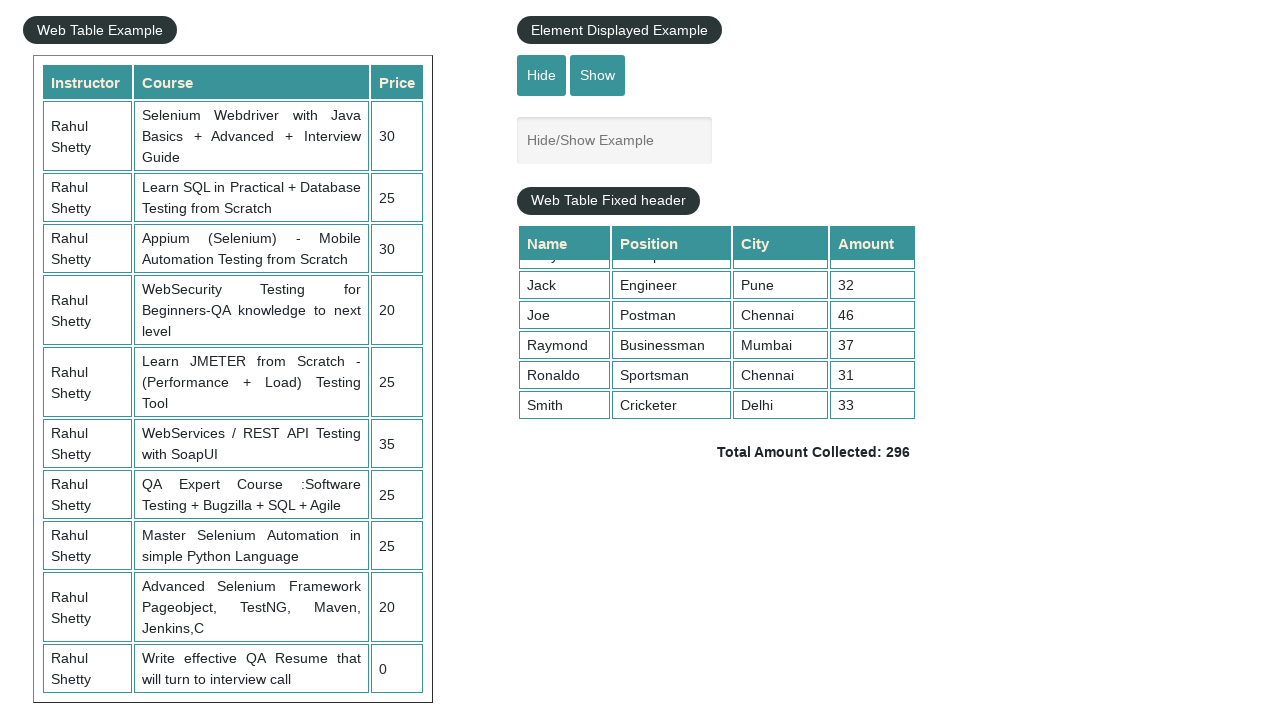

Waited 1000ms for table content to settle
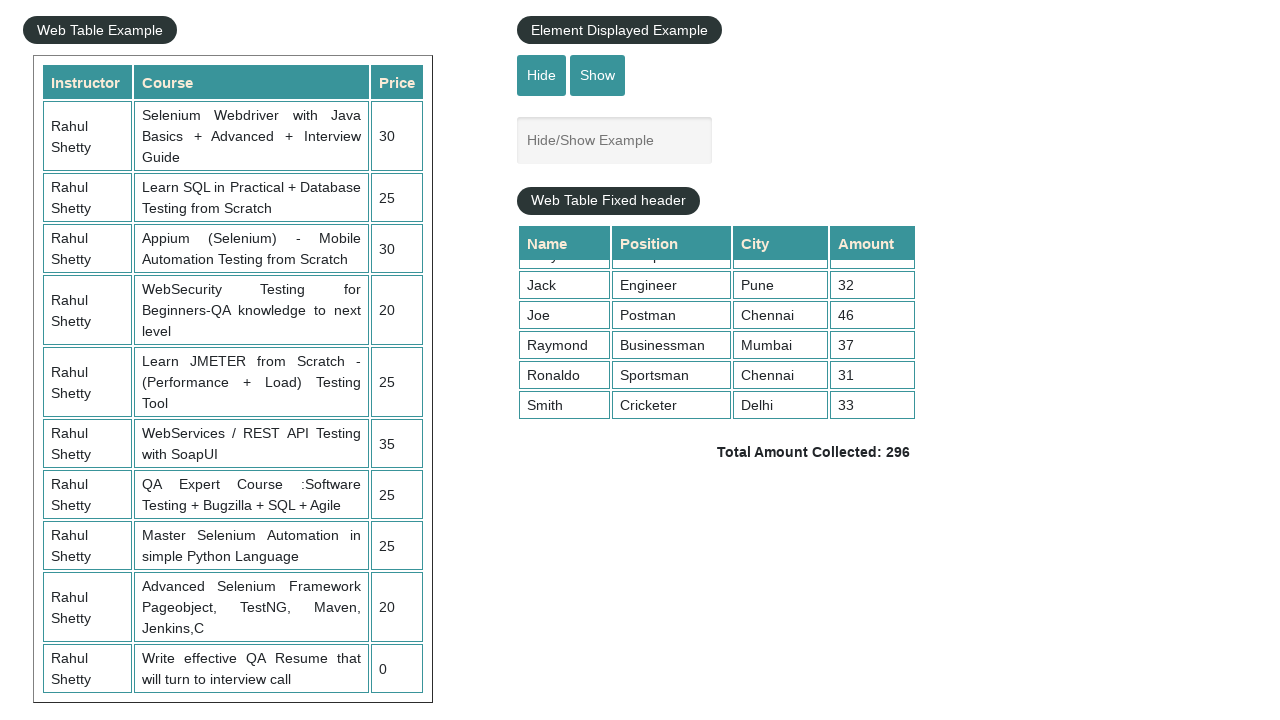

Extracted all values from 4th column of table (found 9 cells)
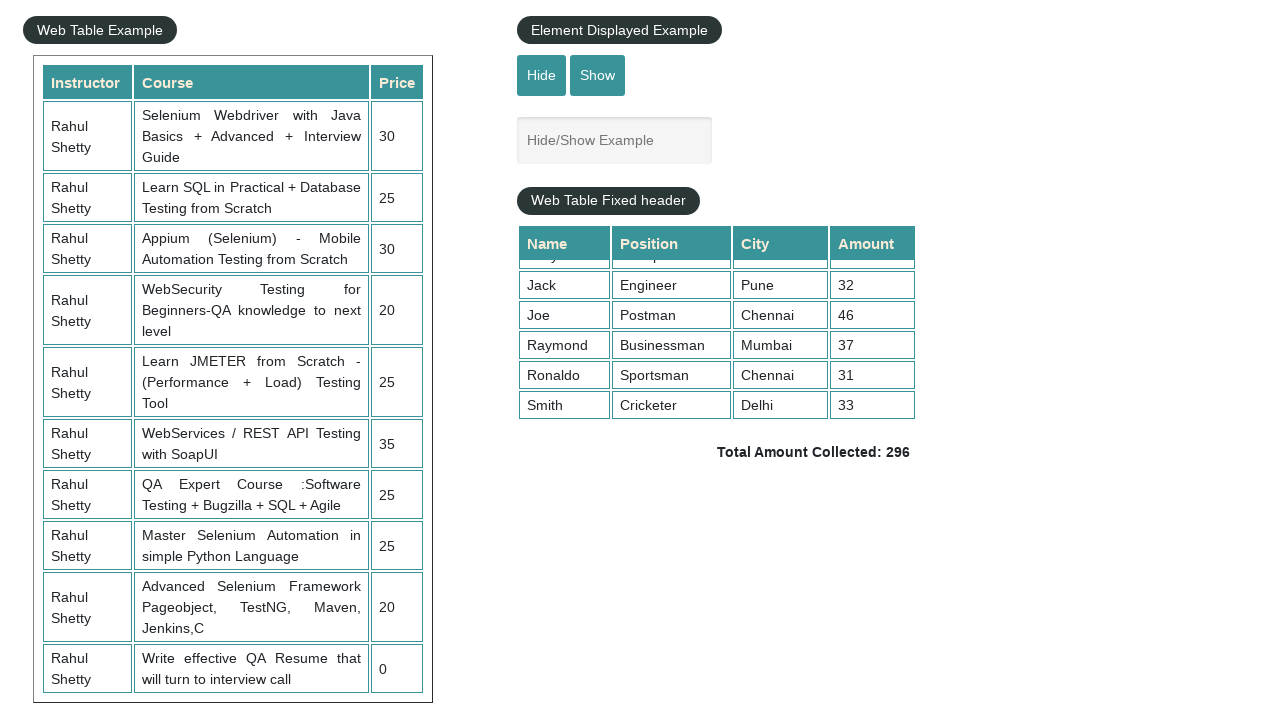

Calculated sum of all 4th column values: 296
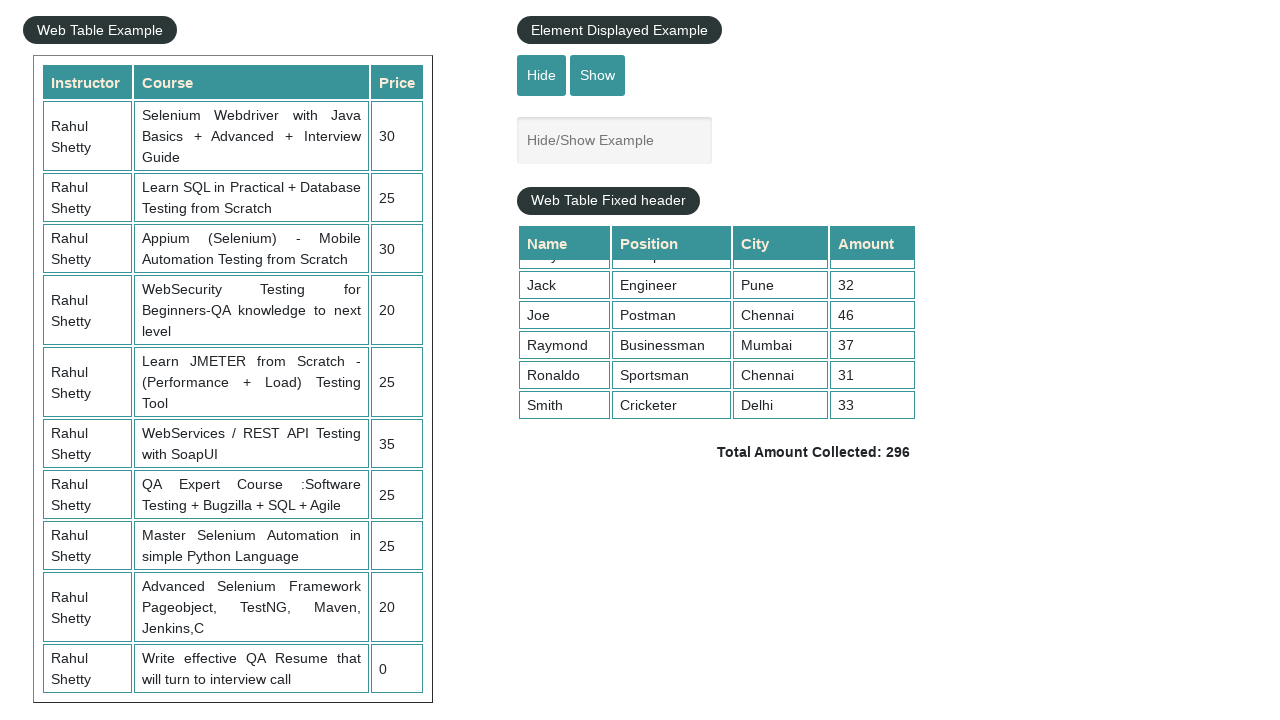

Retrieved displayed total amount text
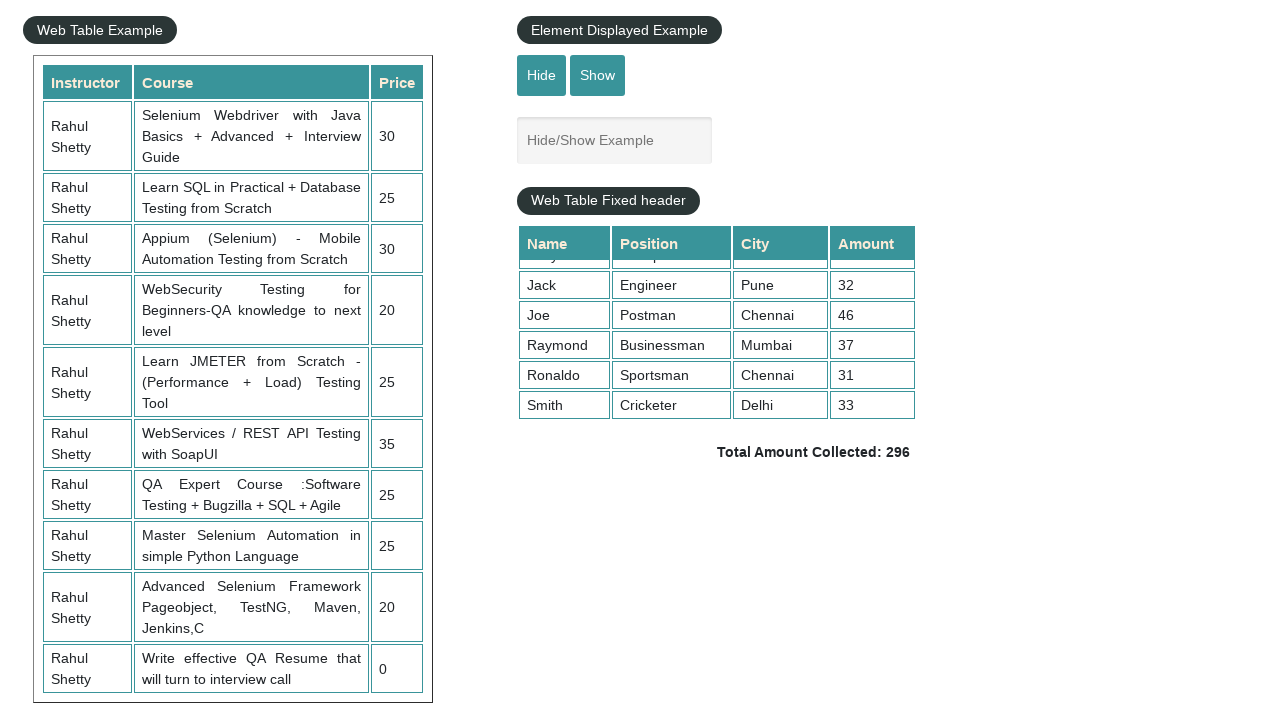

Parsed displayed total value: 296
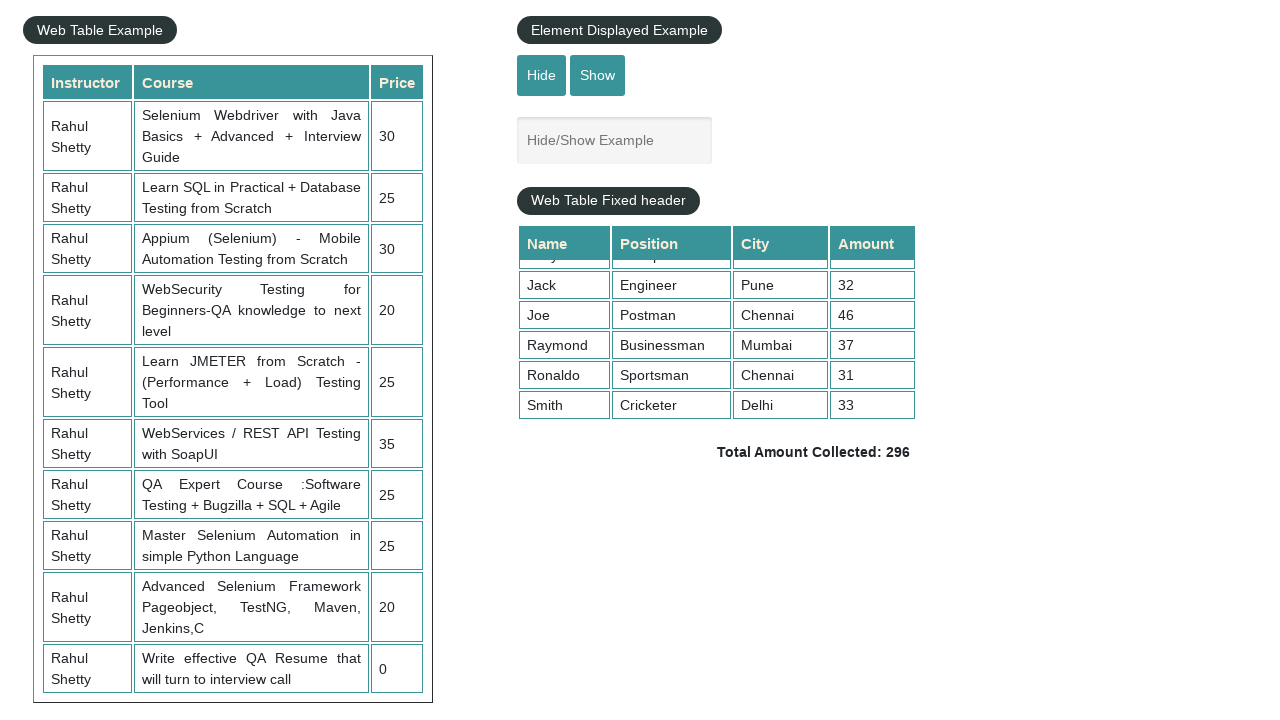

Verified calculated sum (296) matches displayed total (296)
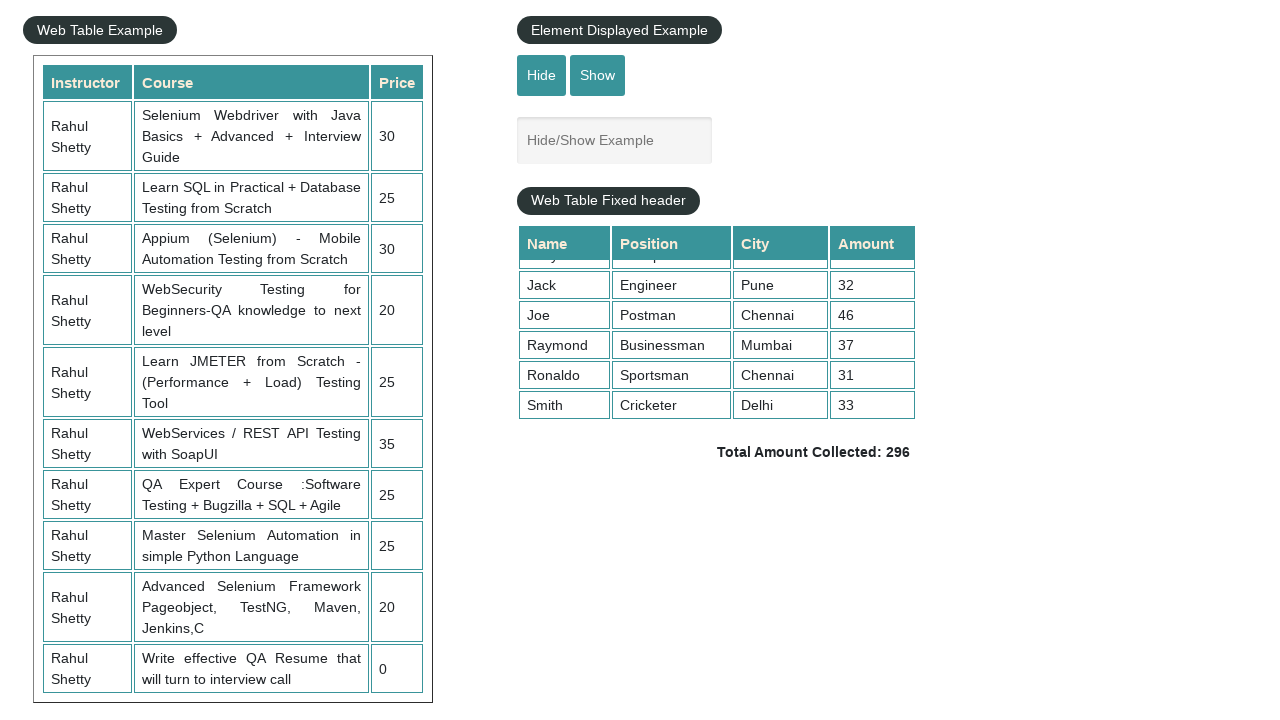

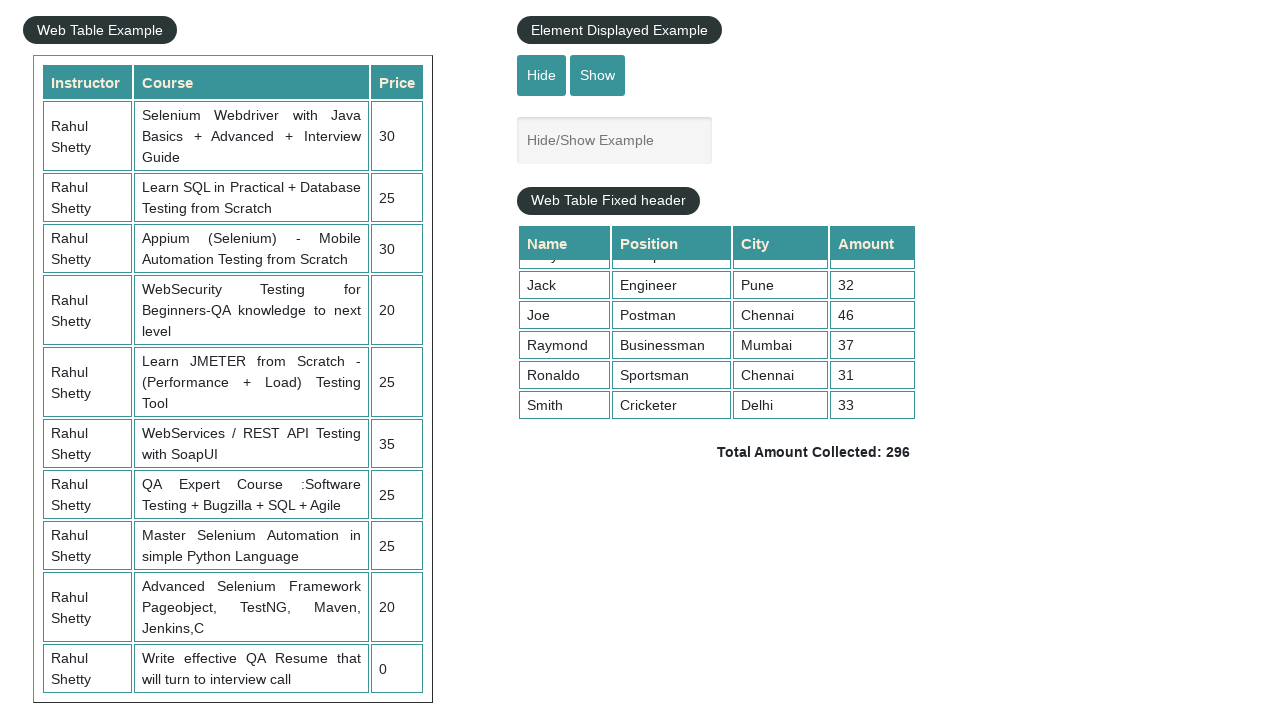